Tests drag and drop functionality by dragging an image element to a drop zone

Starting URL: https://formy-project.herokuapp.com/dragdrop

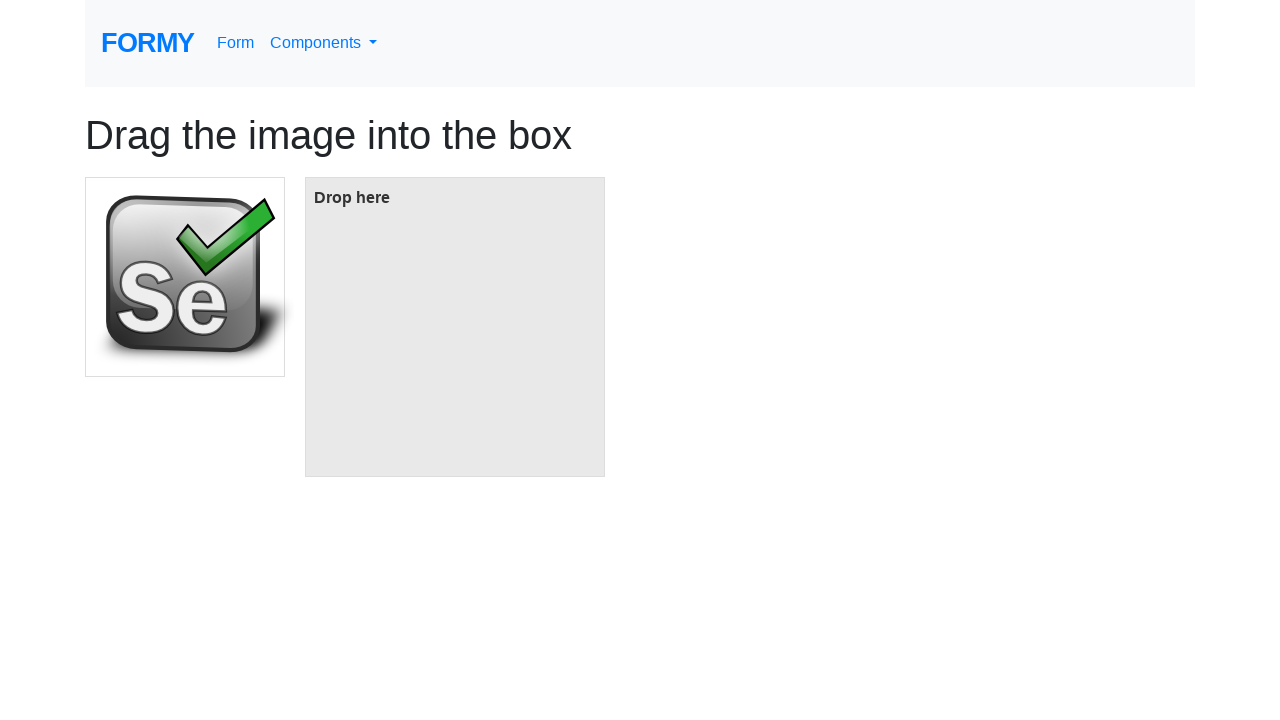

Navigated to drag and drop test page
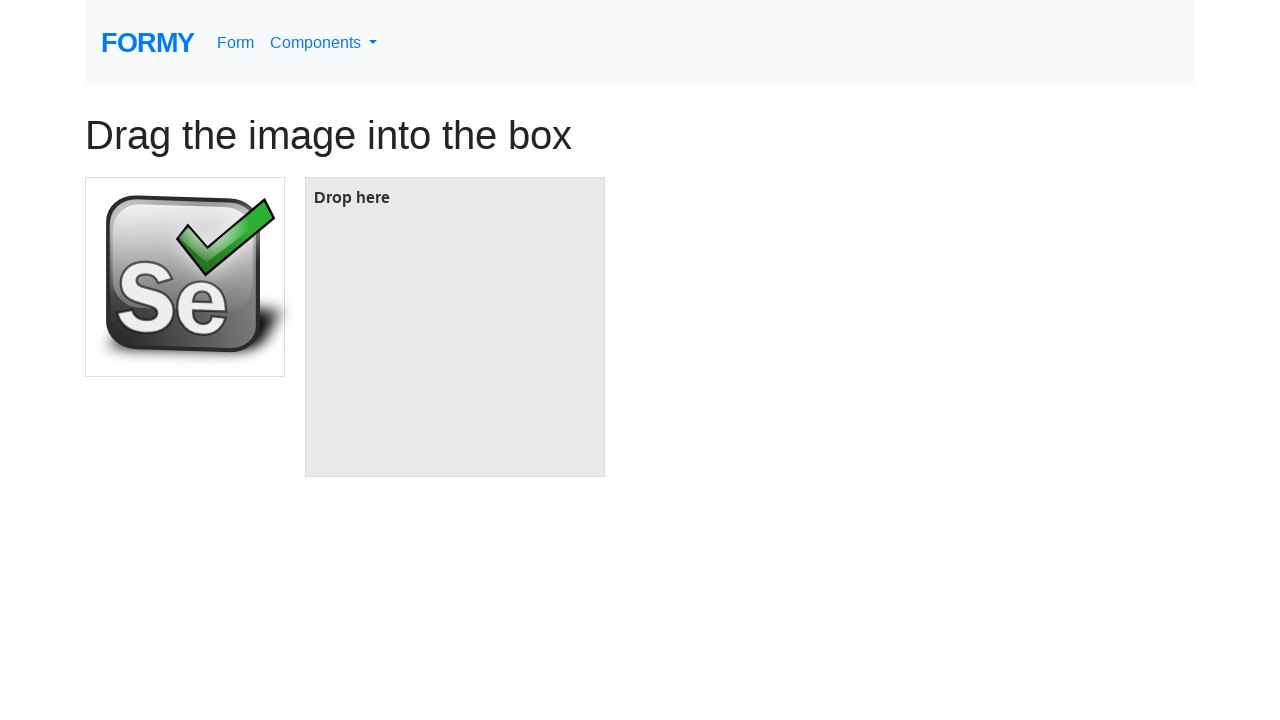

Dragged image element to drop zone at (455, 327)
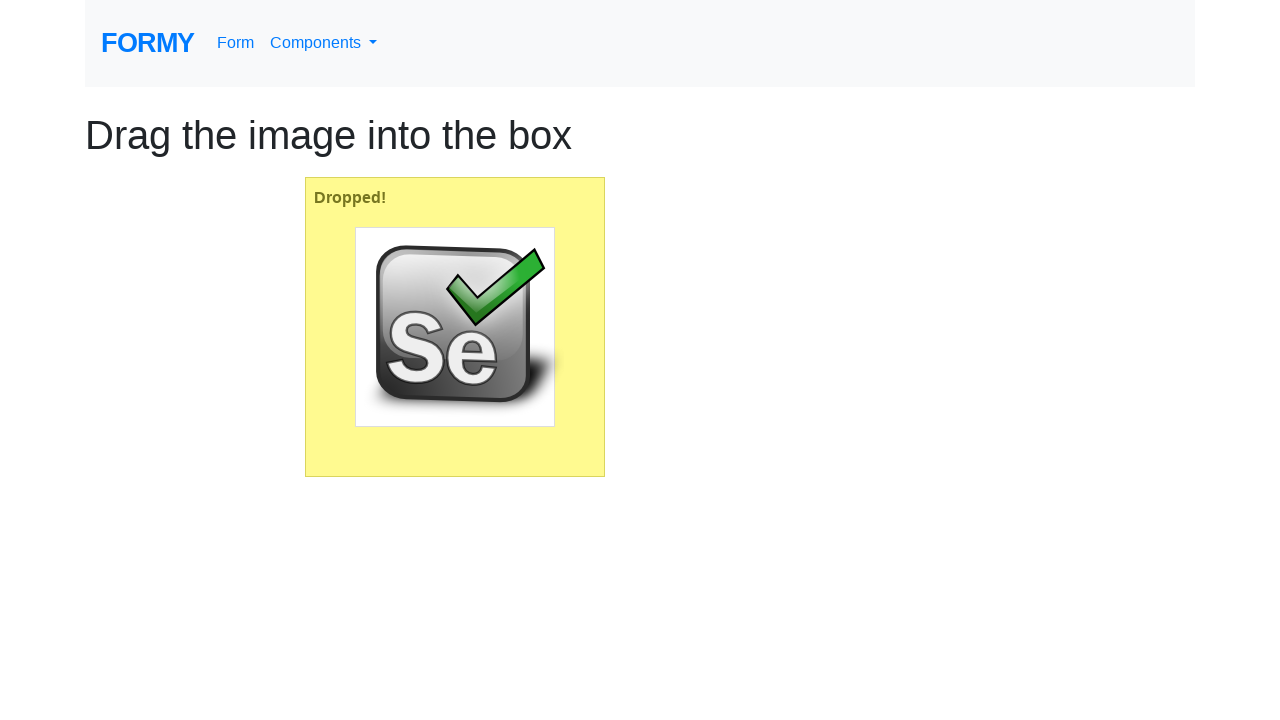

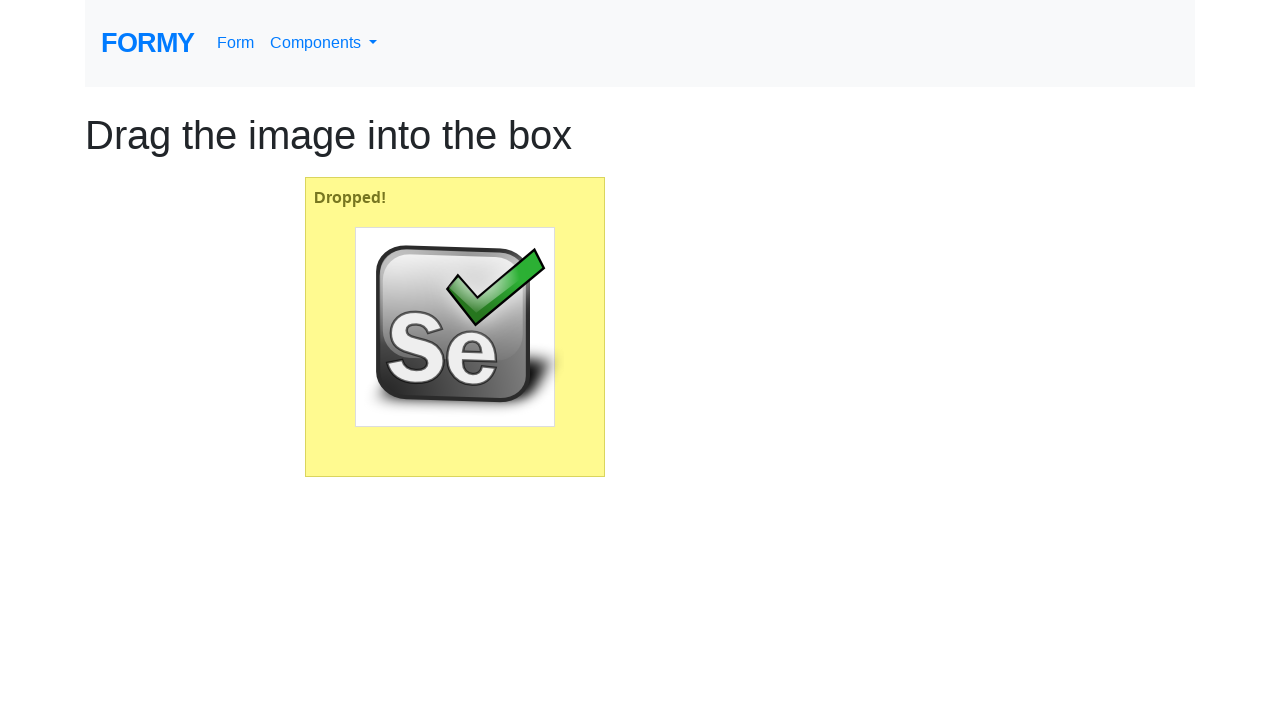